Tests checkbox functionality by checking and unchecking checkboxes and verifying their states

Starting URL: http://the-internet.herokuapp.com/checkboxes

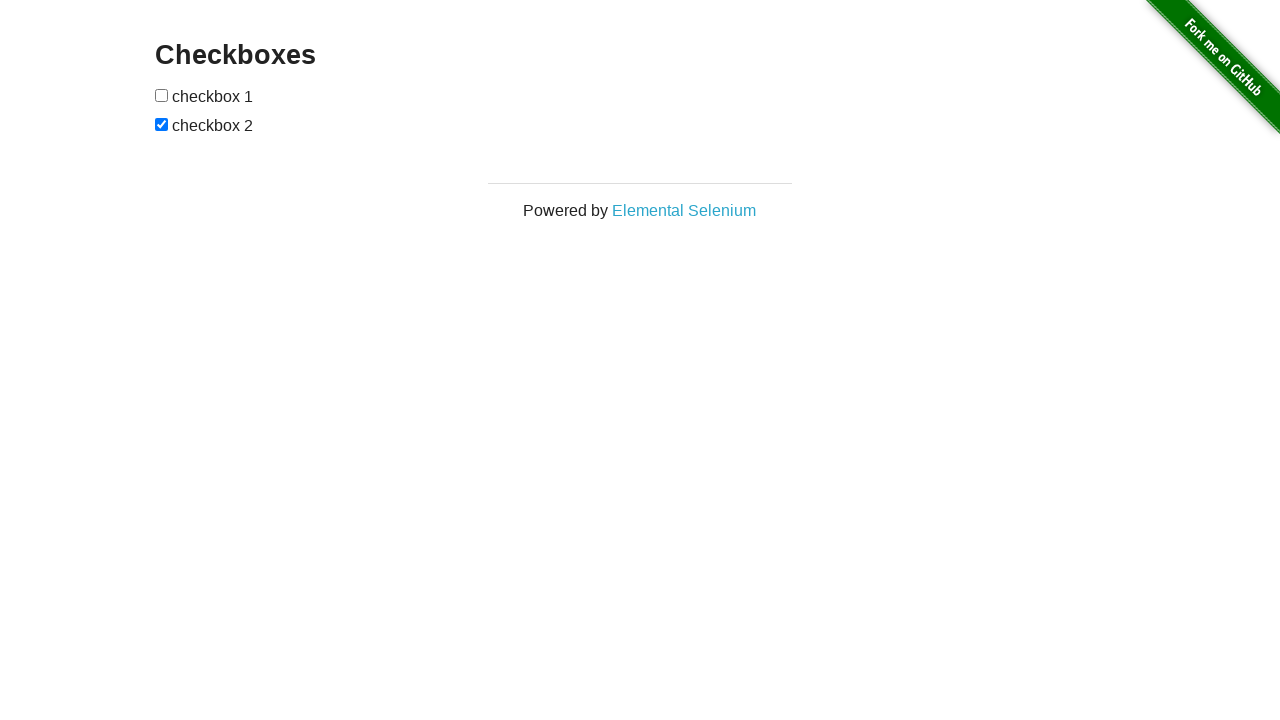

Located first checkbox element
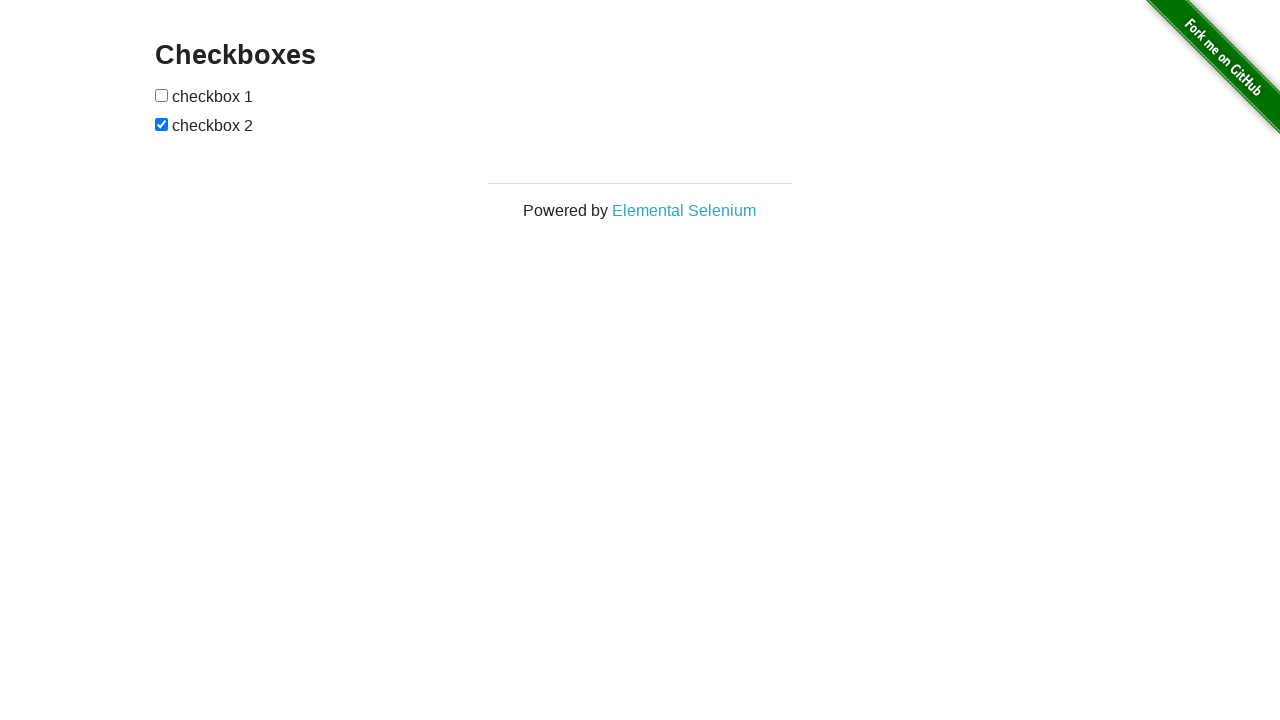

Verified first checkbox is unchecked
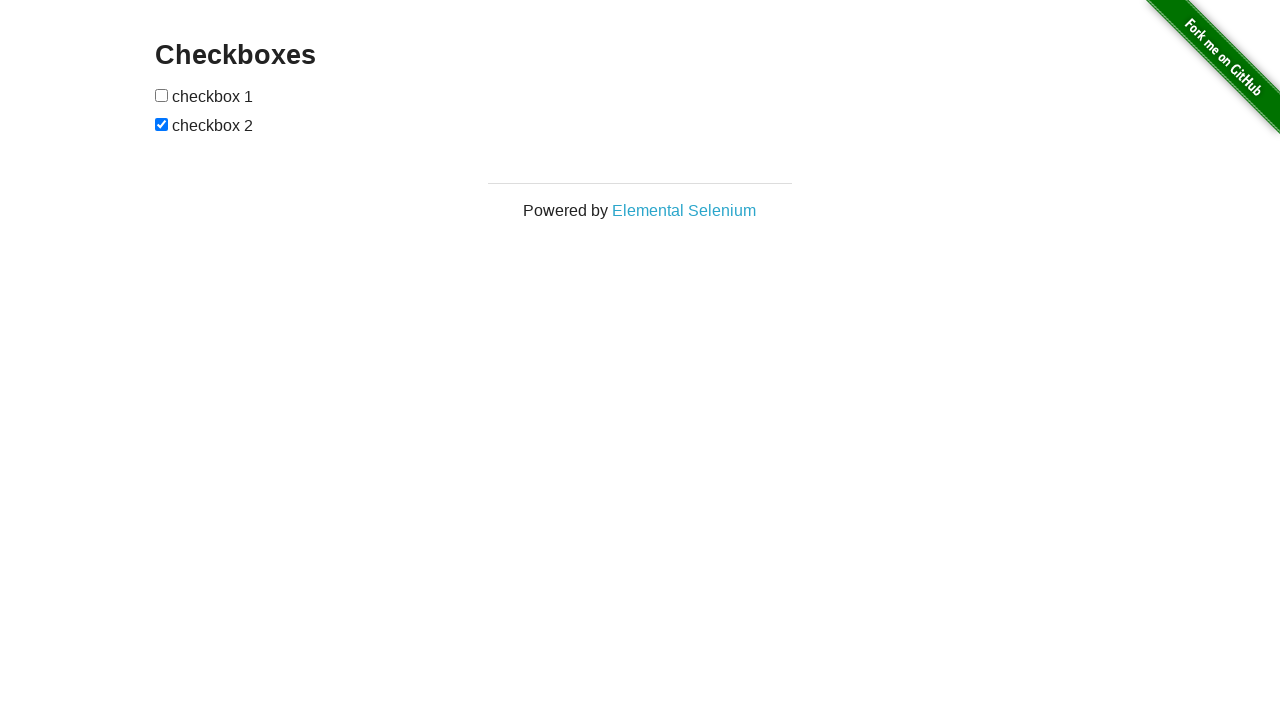

Clicked first checkbox to check it at (162, 95) on xpath=//input[1]
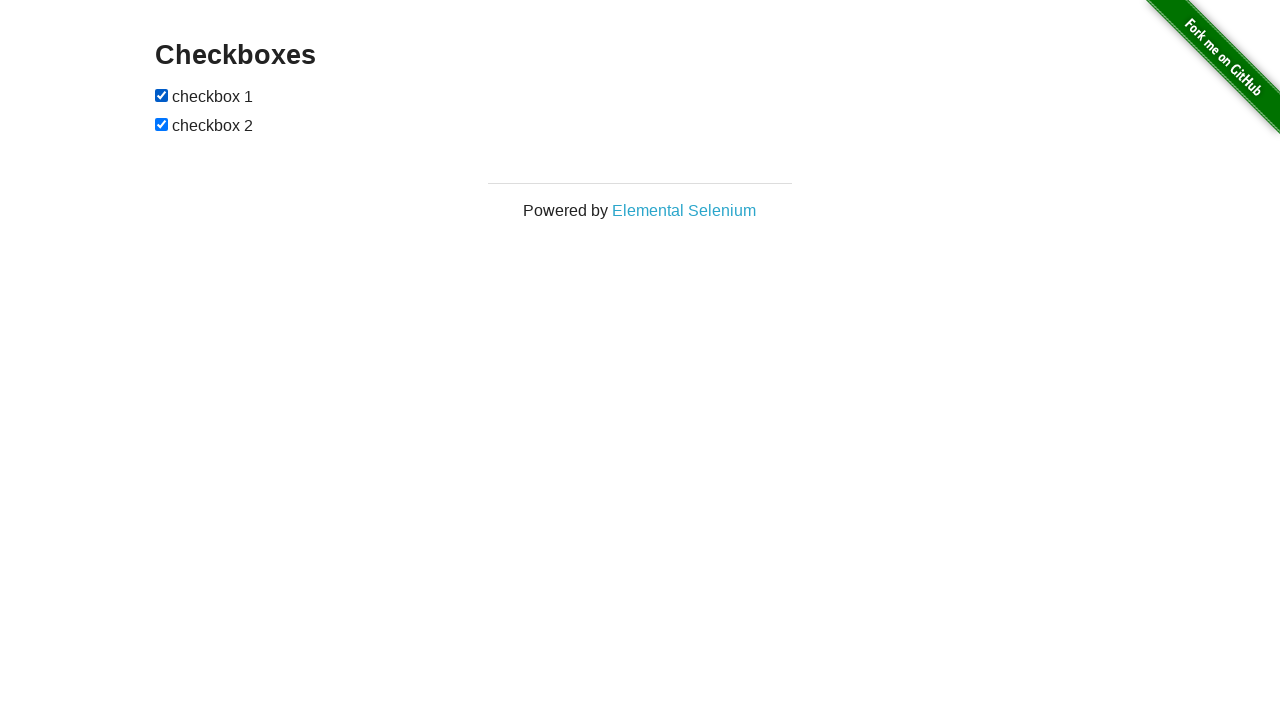

Verified first checkbox is now checked
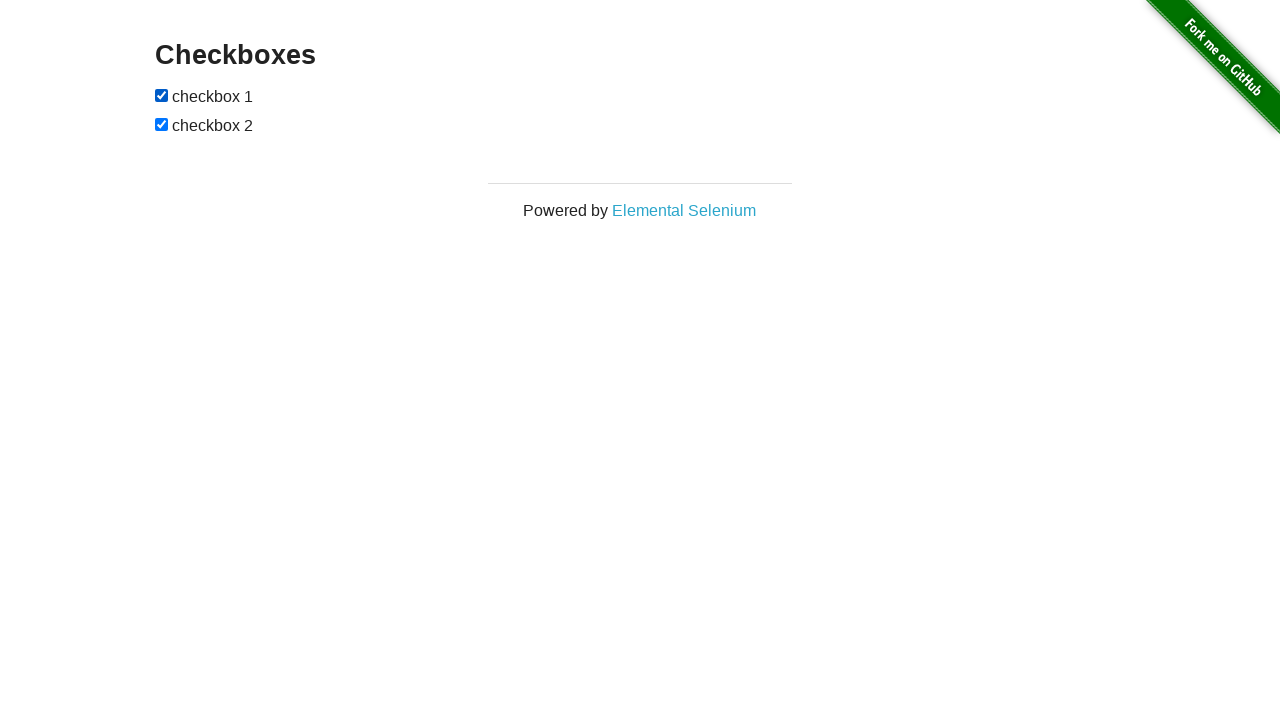

Located second checkbox element
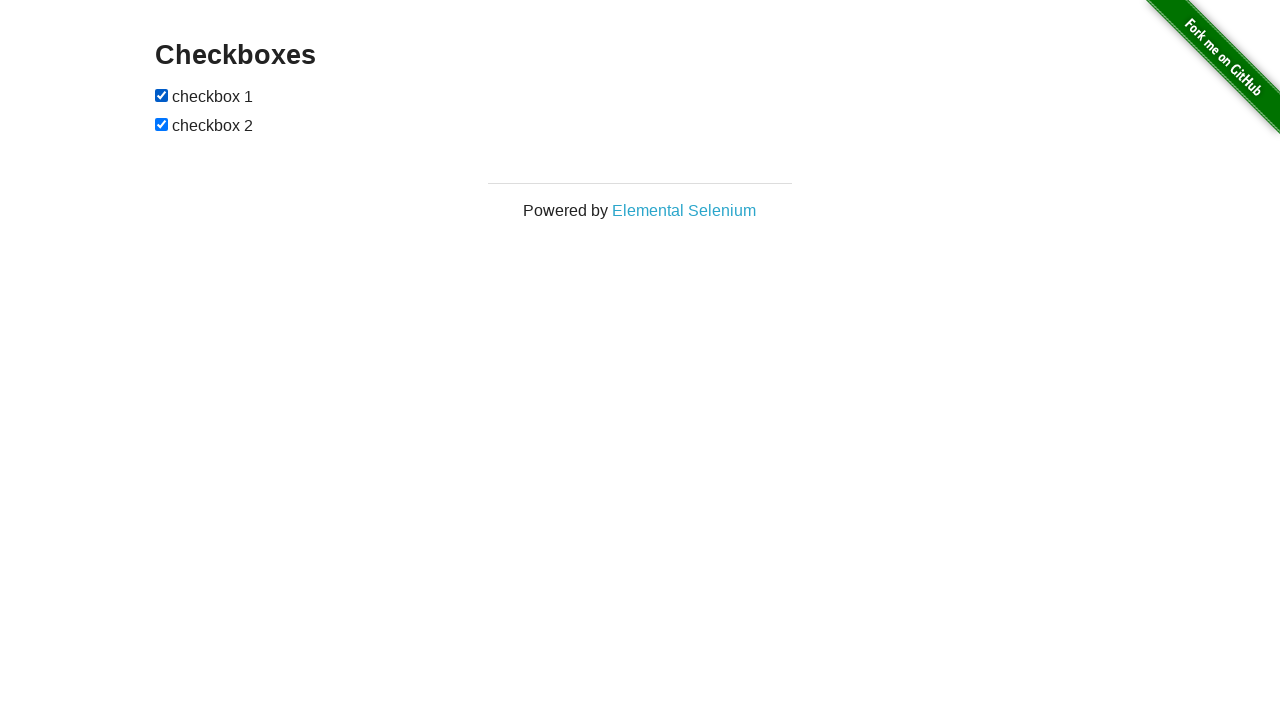

Verified second checkbox is checked
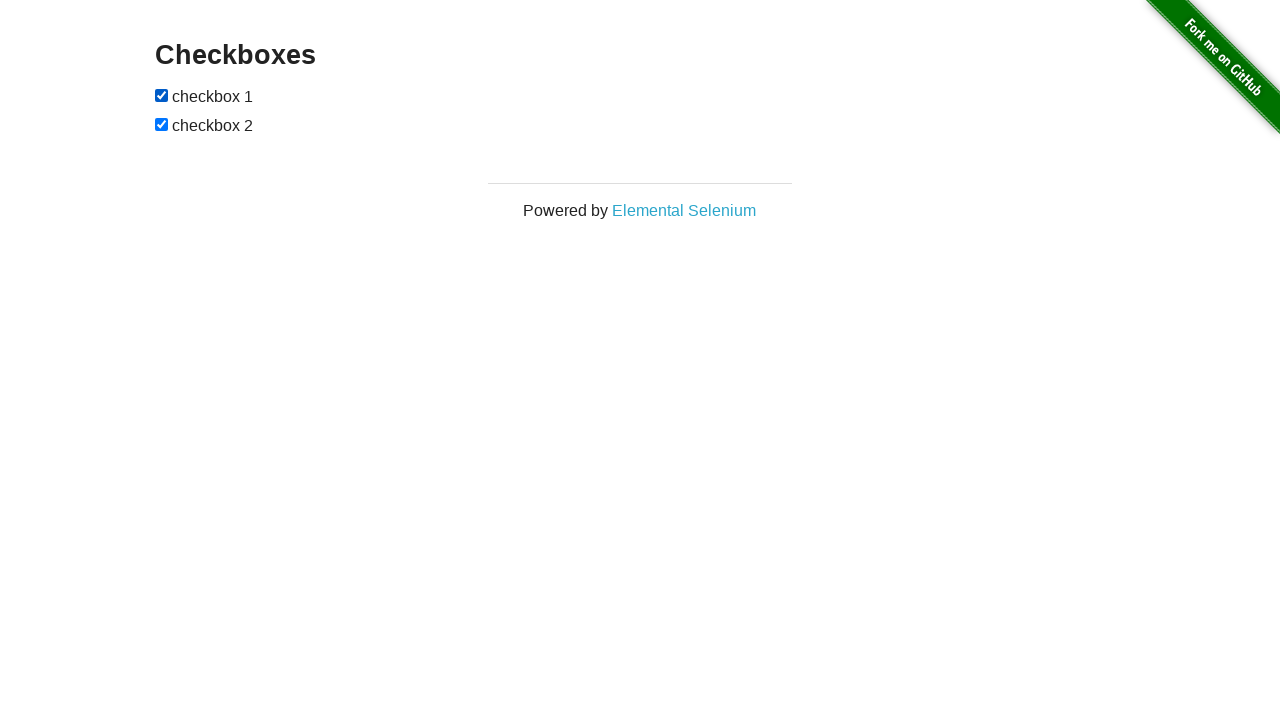

Clicked second checkbox to uncheck it at (162, 124) on xpath=//input[2]
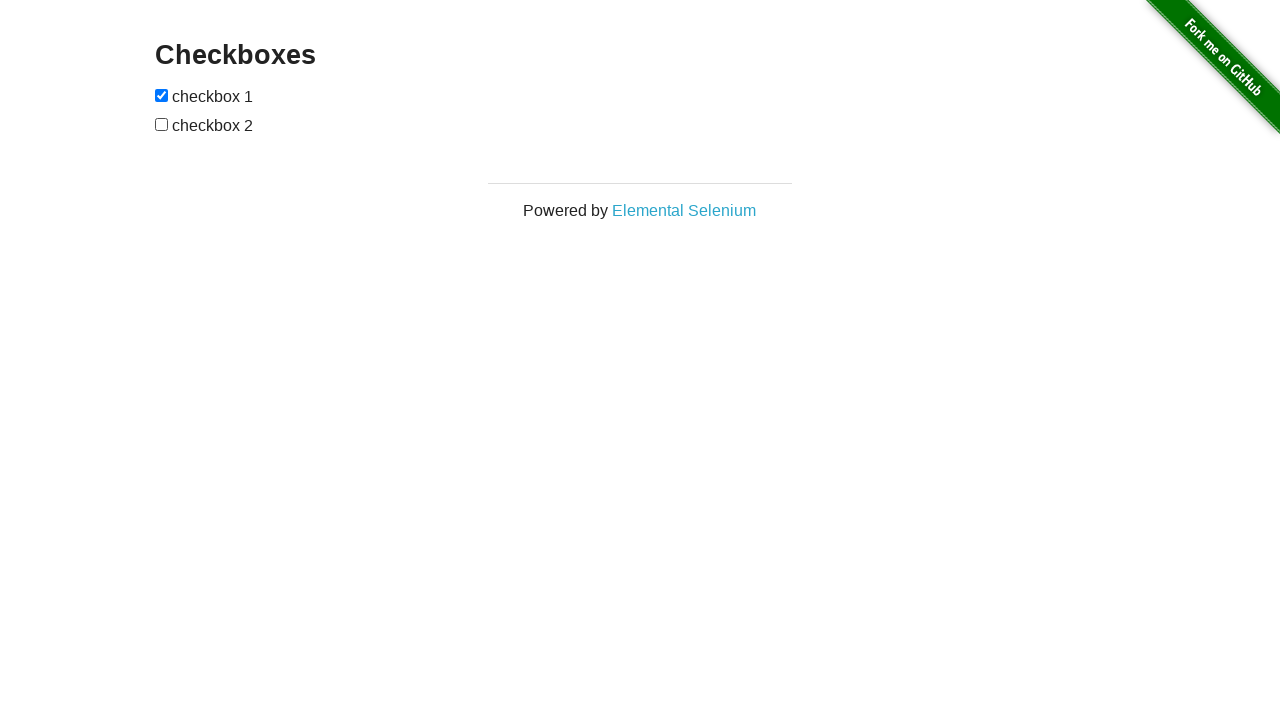

Verified second checkbox is now unchecked
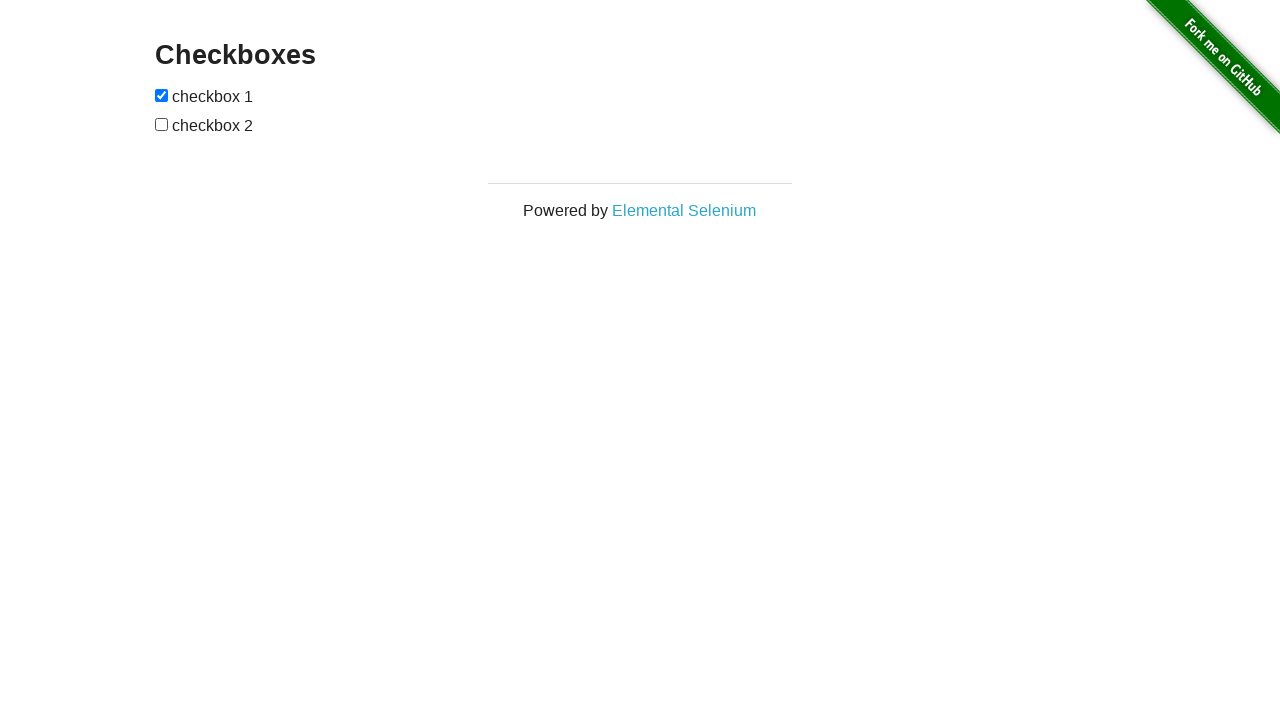

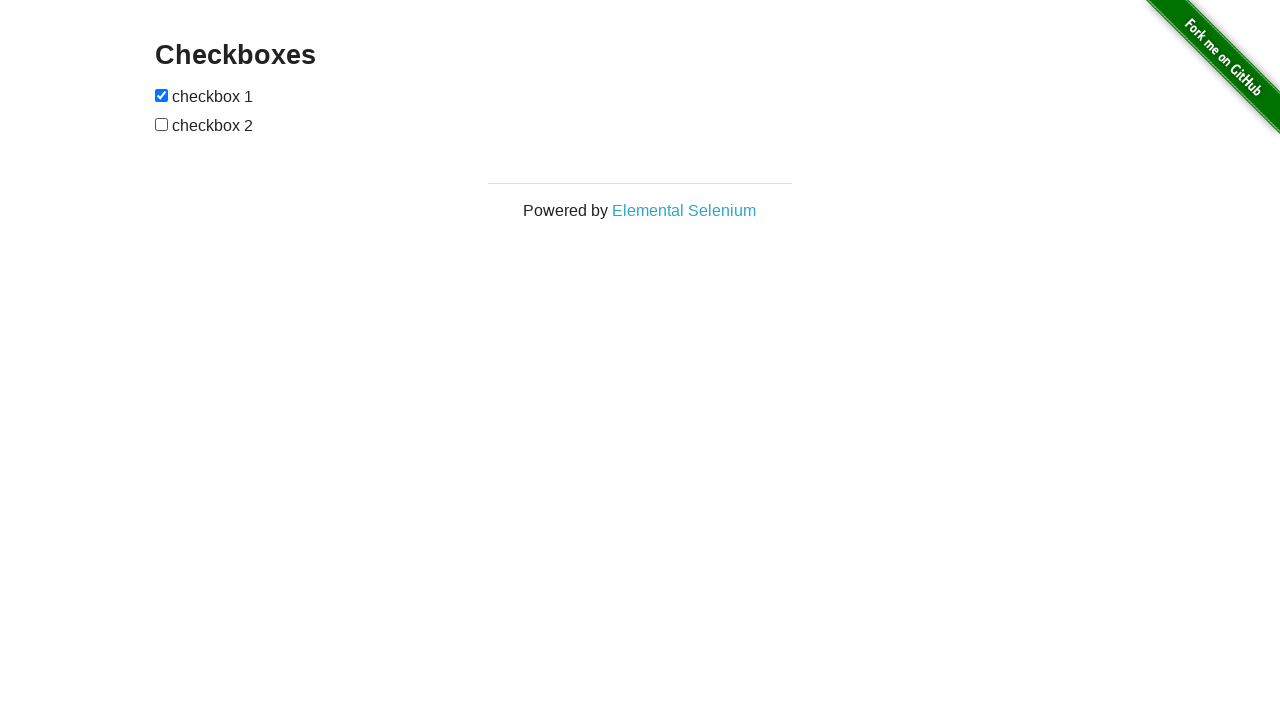